Tests selecting an option from a dropdown using Playwright's built-in select method to choose "Option 1" by its visible text.

Starting URL: https://the-internet.herokuapp.com/dropdown

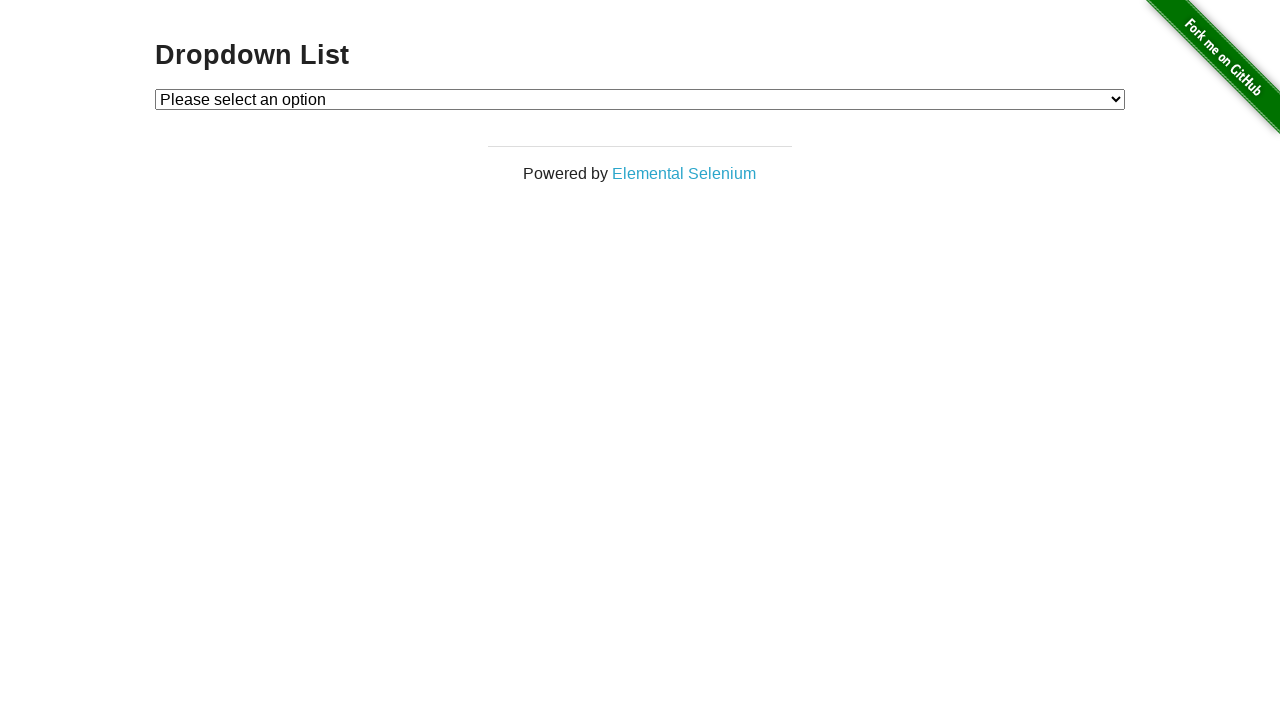

Selected 'Option 1' from dropdown using label text on #dropdown
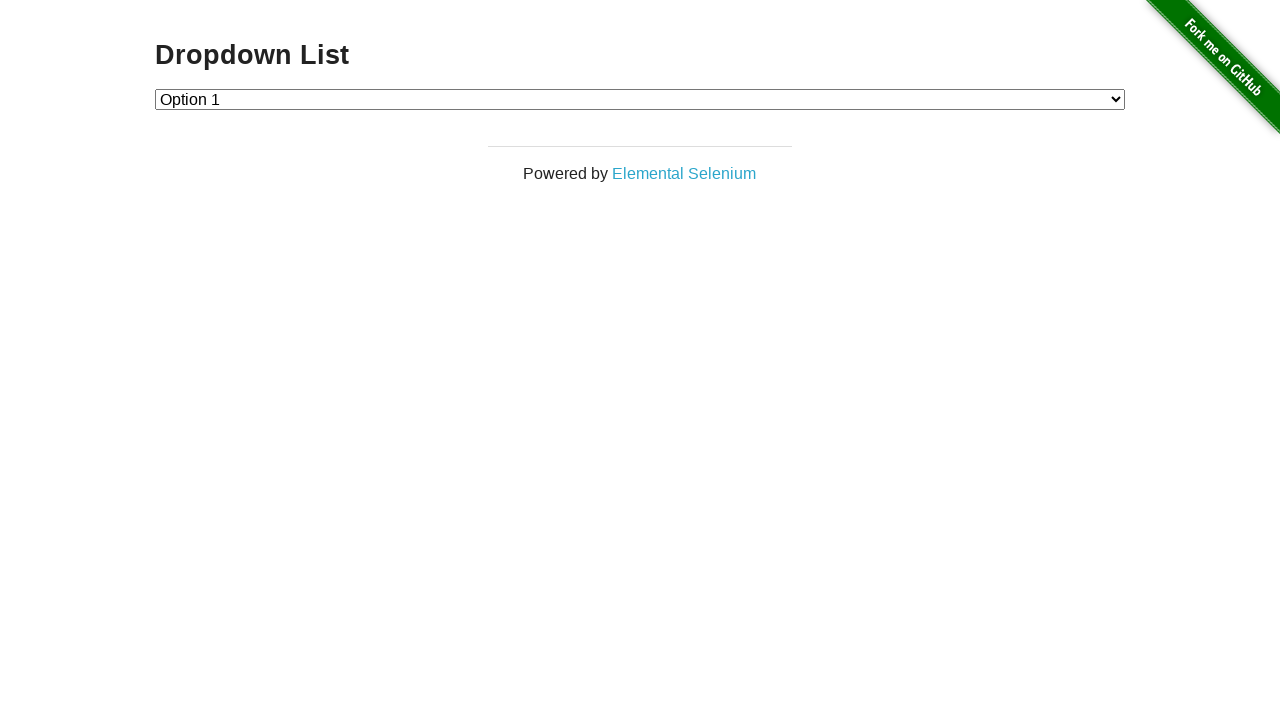

Verified that dropdown value is '1' (Option 1 selected)
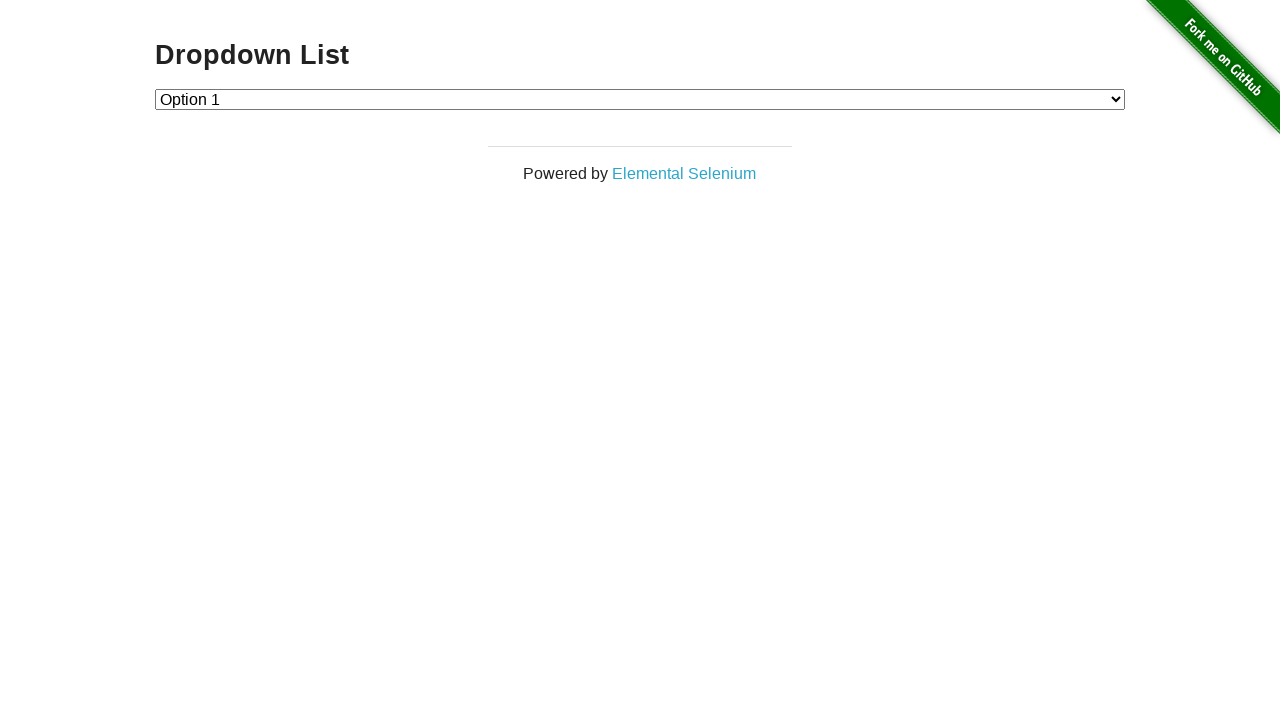

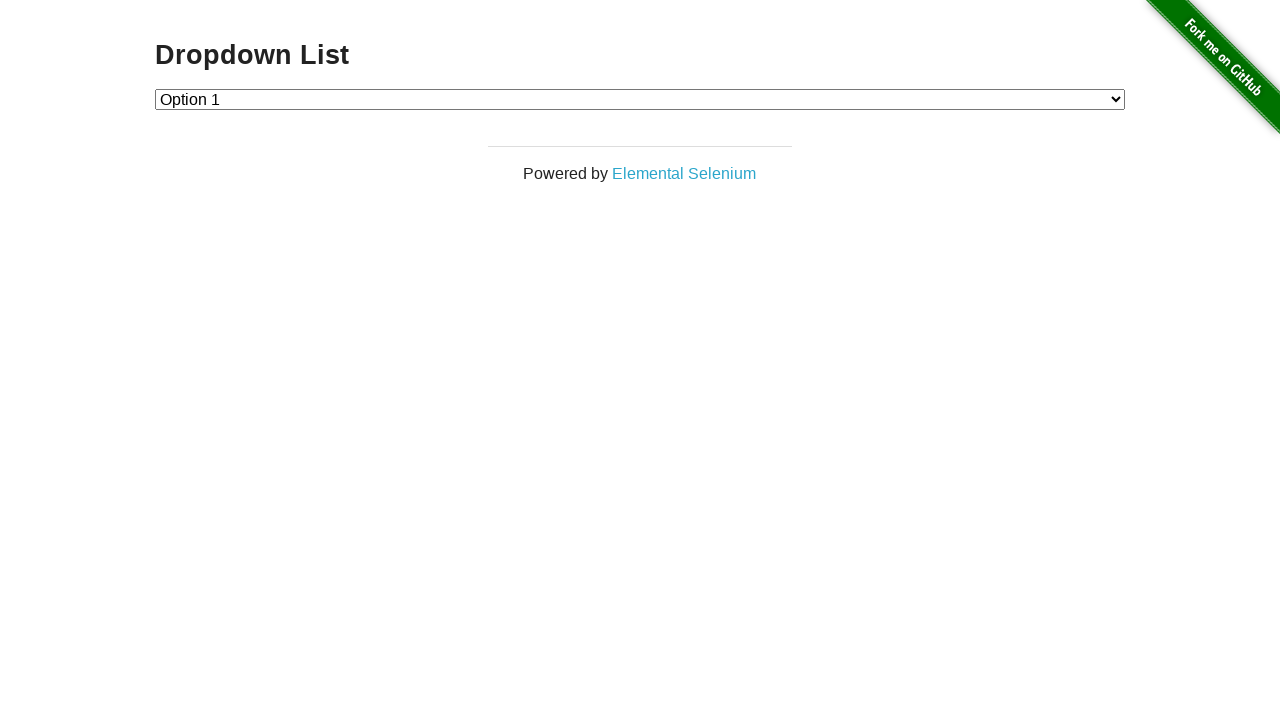